Tests page scrolling by scrolling to the end and then back to the beginning of the Indian Journals website

Starting URL: https://www.indianjournals.com/

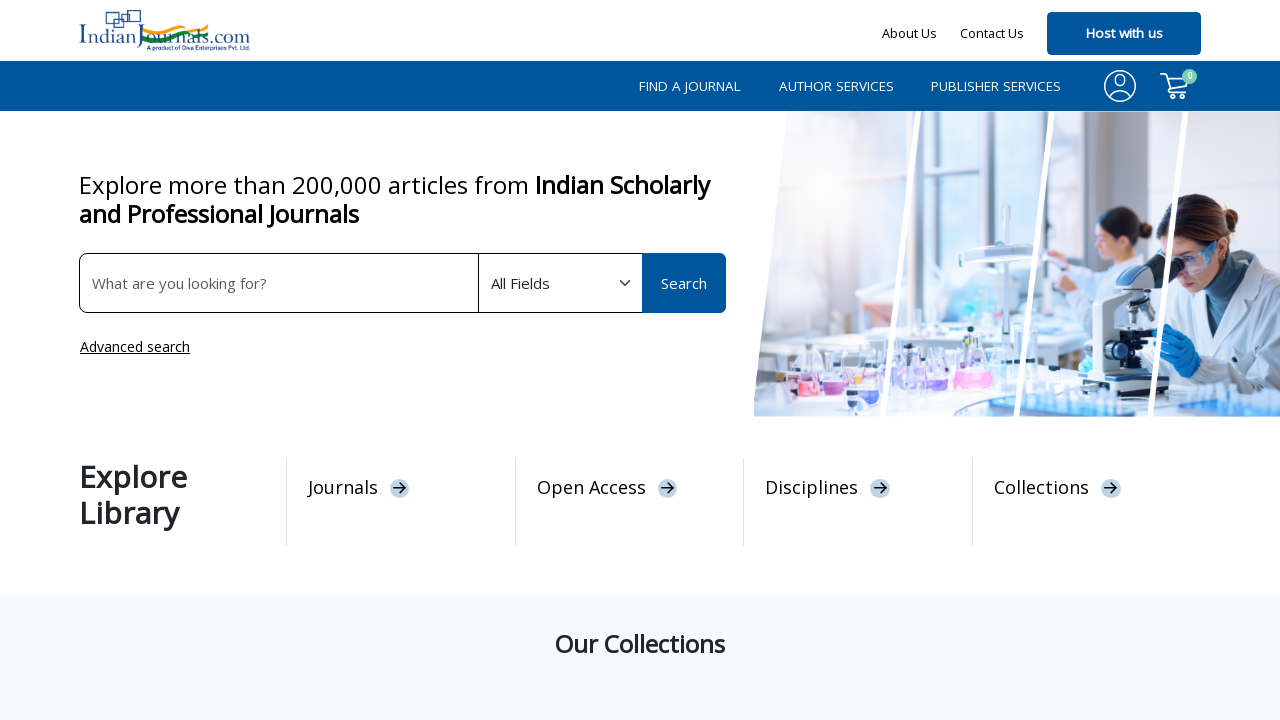

Pressed End key to scroll to the end of the Indian Journals website
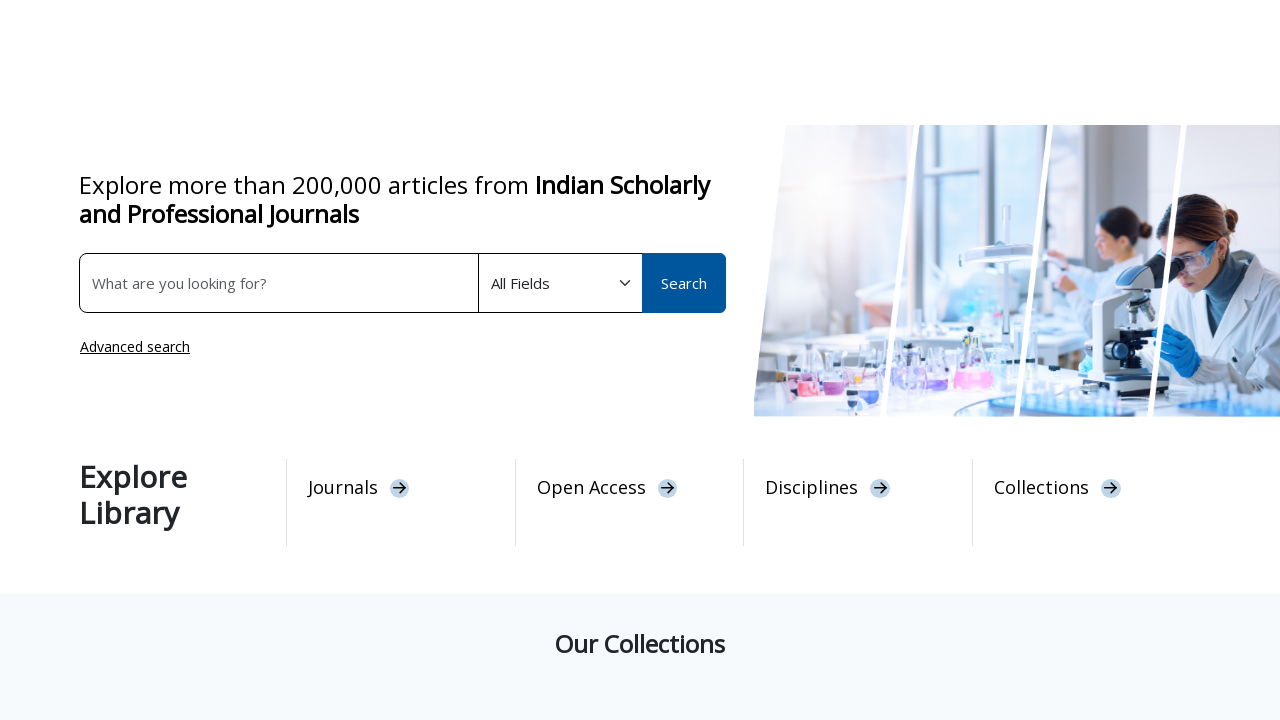

Waited 2 seconds for page to settle after scrolling to end
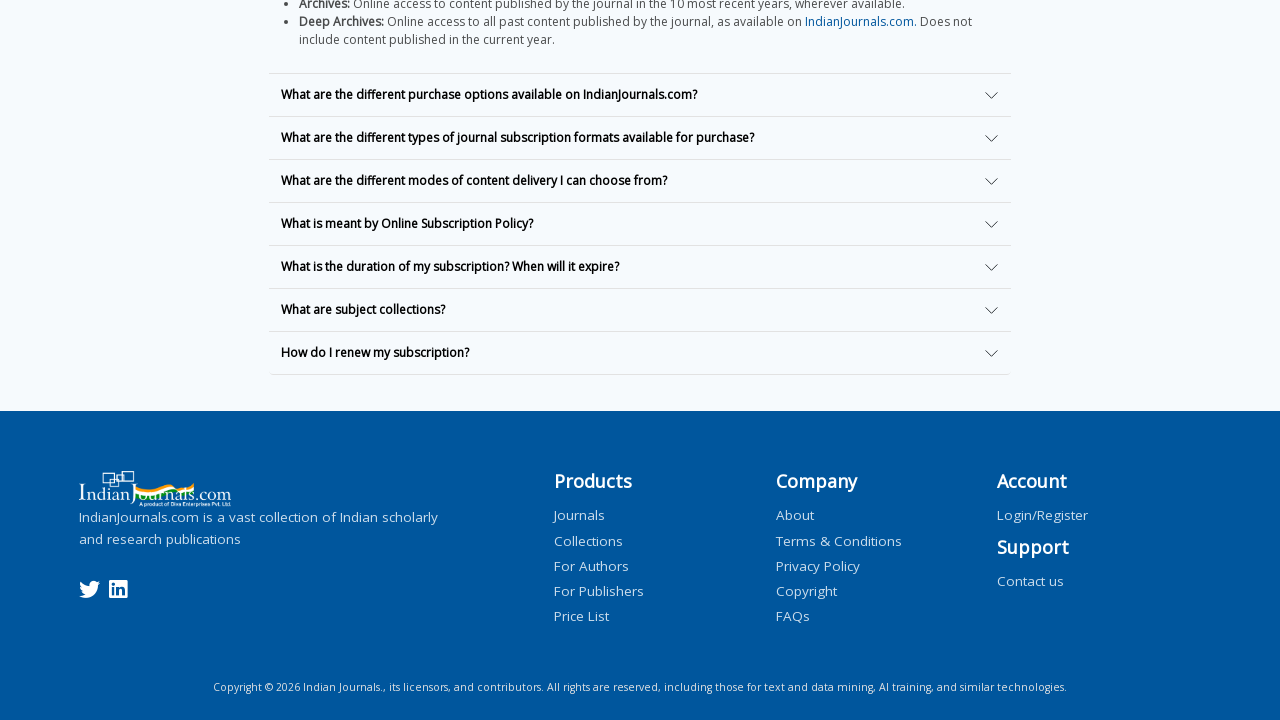

Pressed Home key to scroll back to the beginning of the page
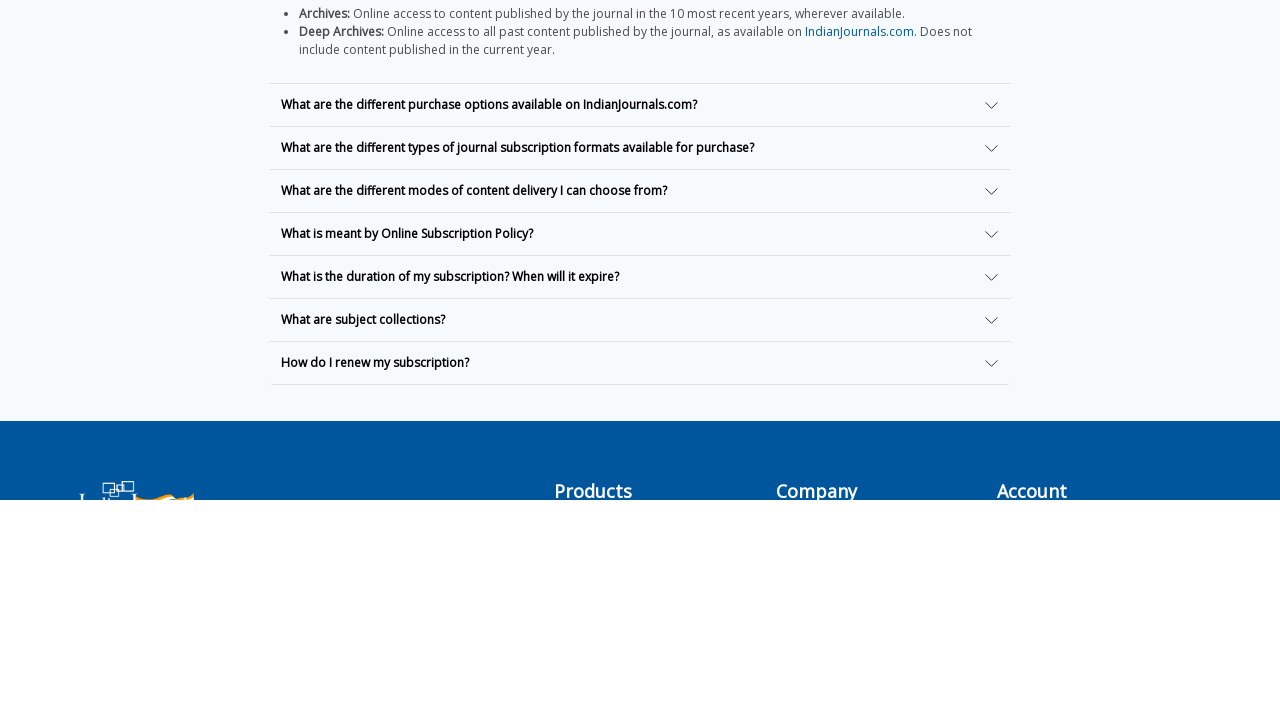

Waited 2 seconds for page to settle after scrolling to beginning
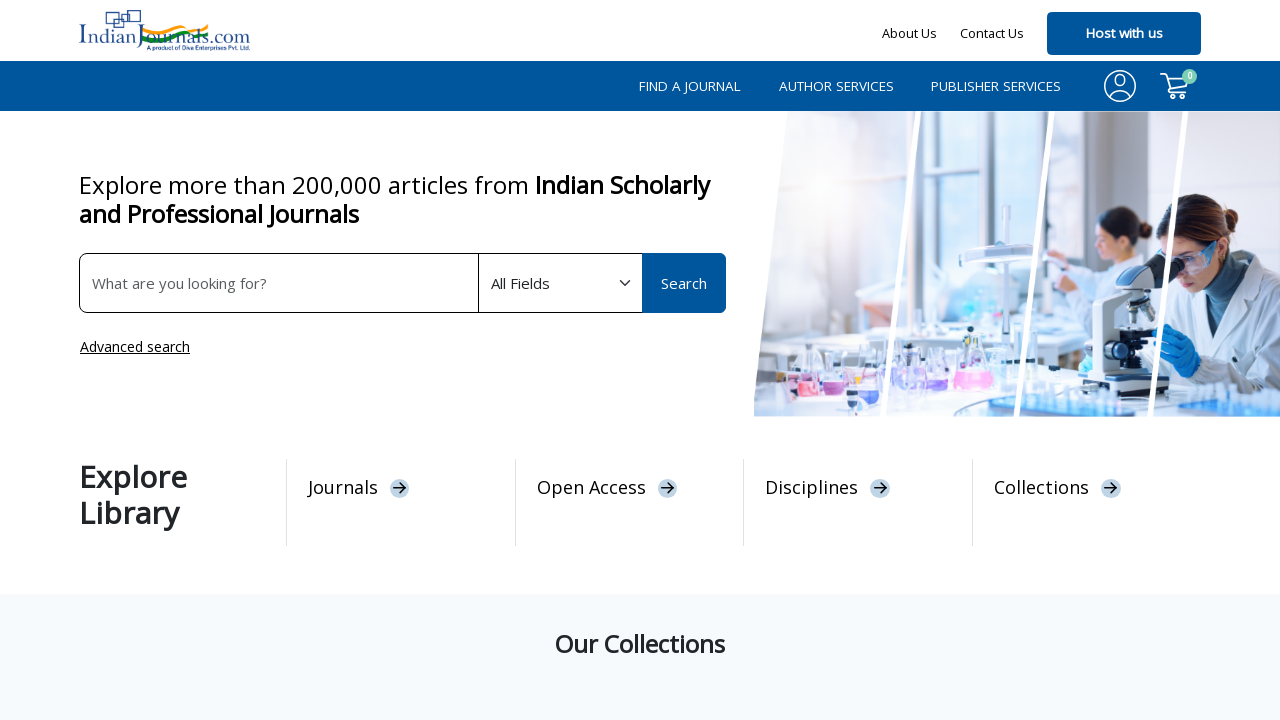

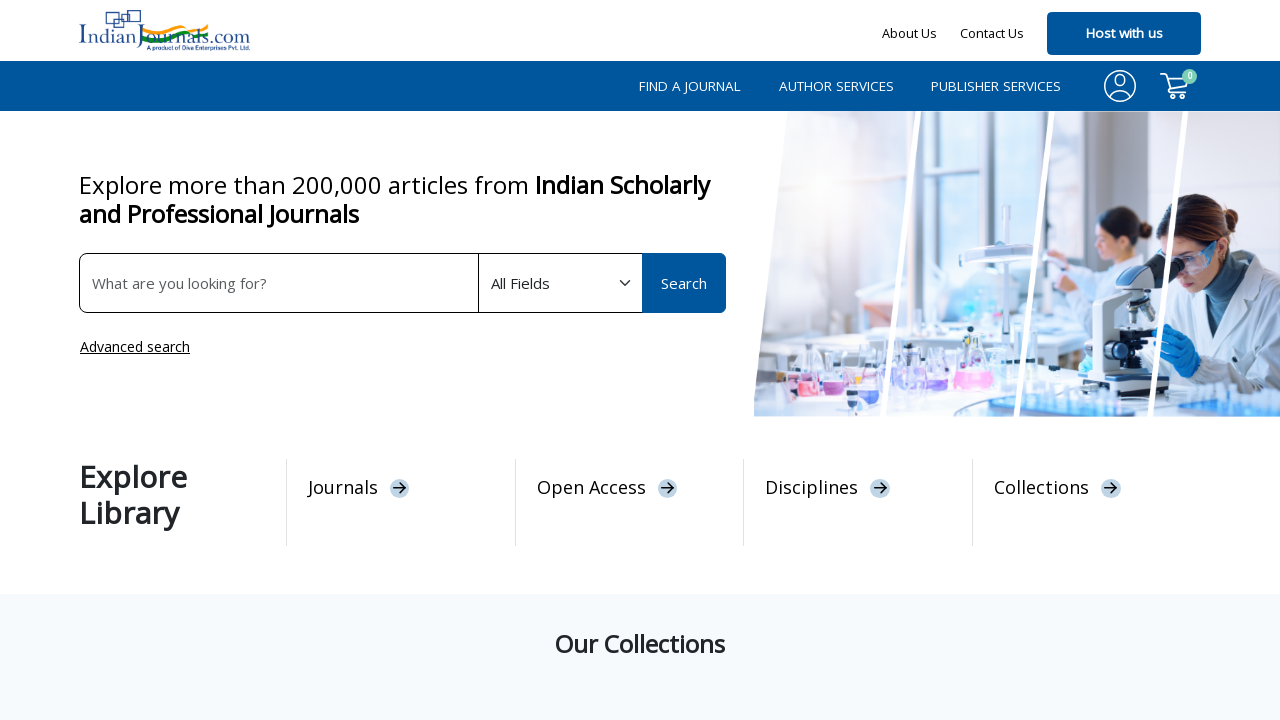